Tests the flight booking calendar functionality on Delta's website by opening the date picker, navigating to March, and selecting the 15th day.

Starting URL: https://www.delta.com/

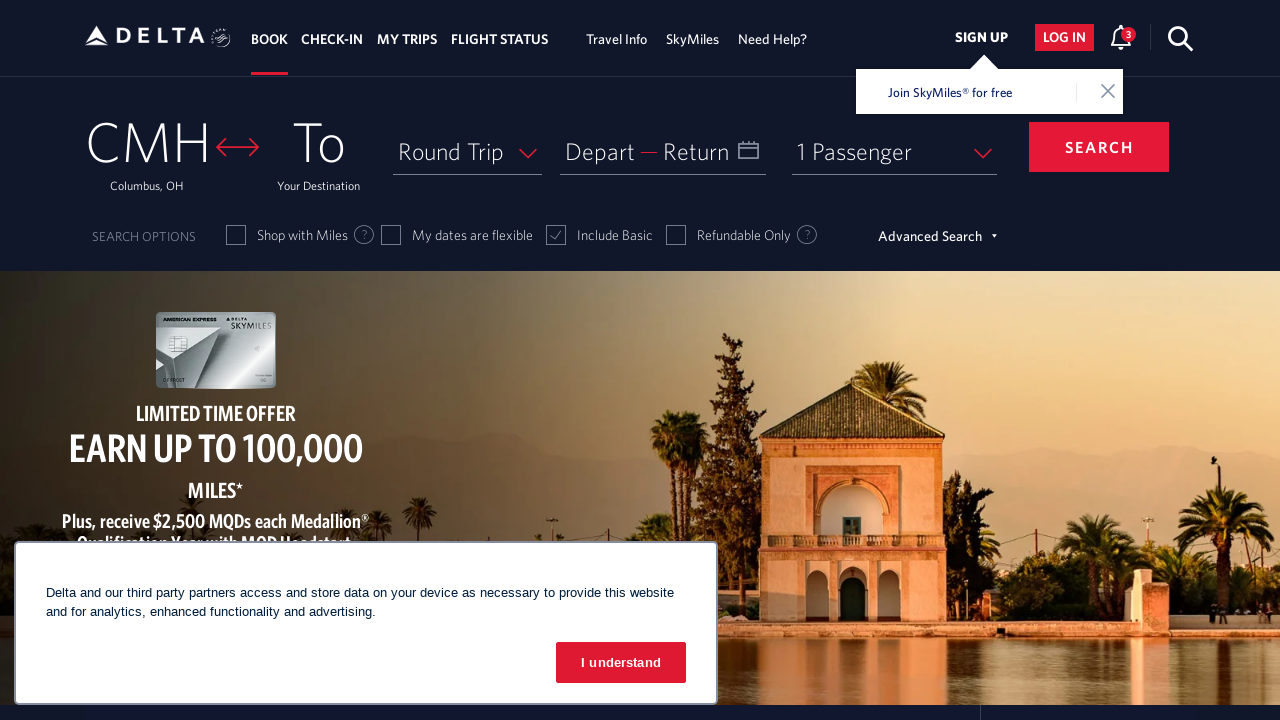

Clicked on calendar/departure date field to open date picker at (600, 151) on span.calenderDepartSpan
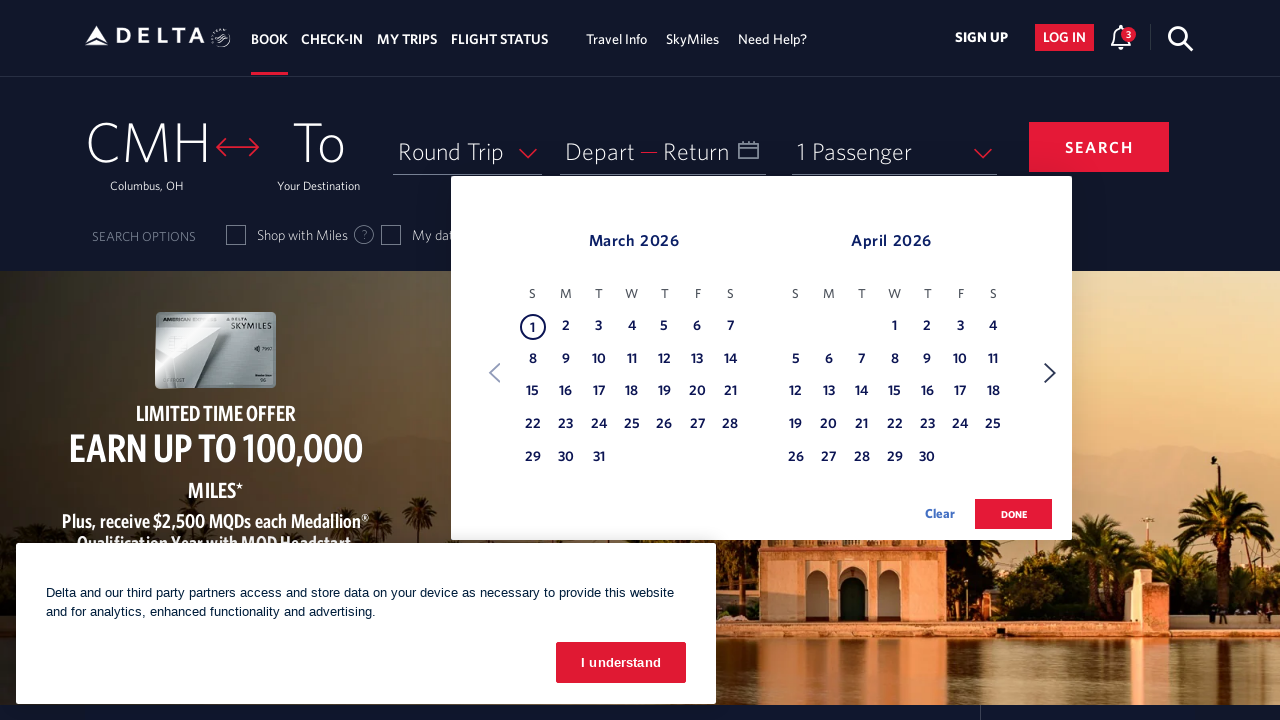

Calendar date picker loaded and became visible
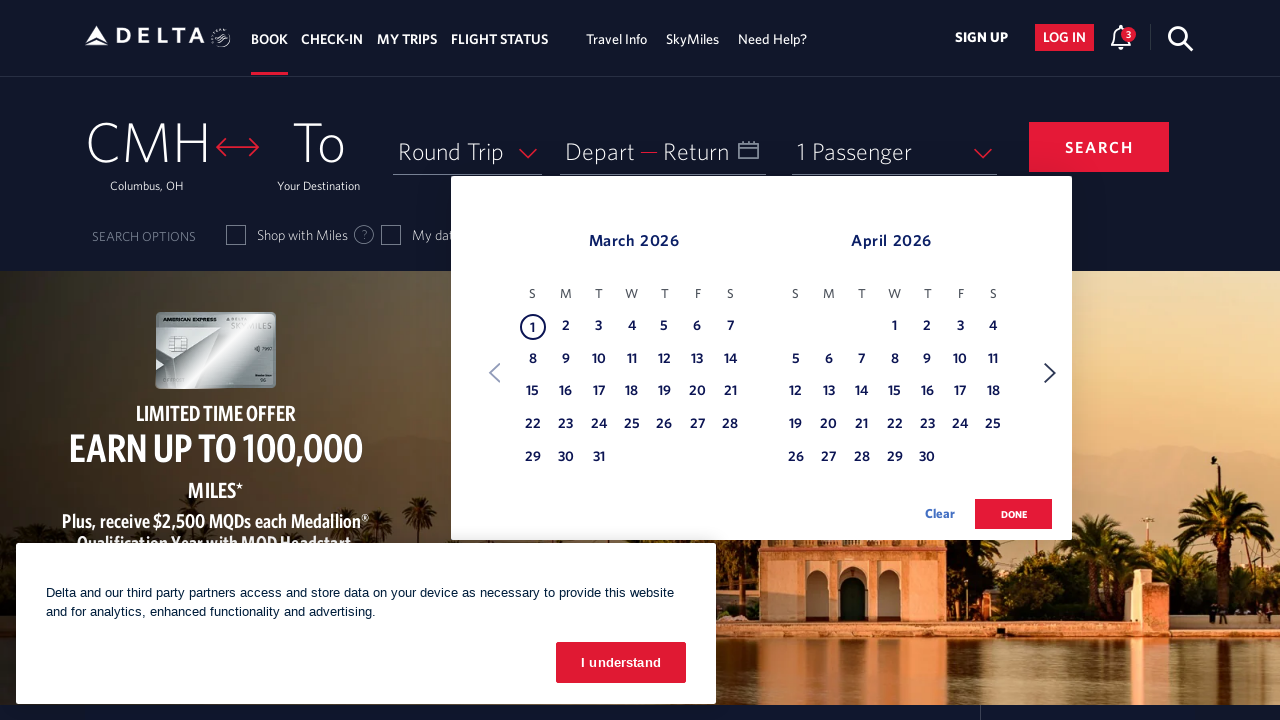

Retrieved current month name: March
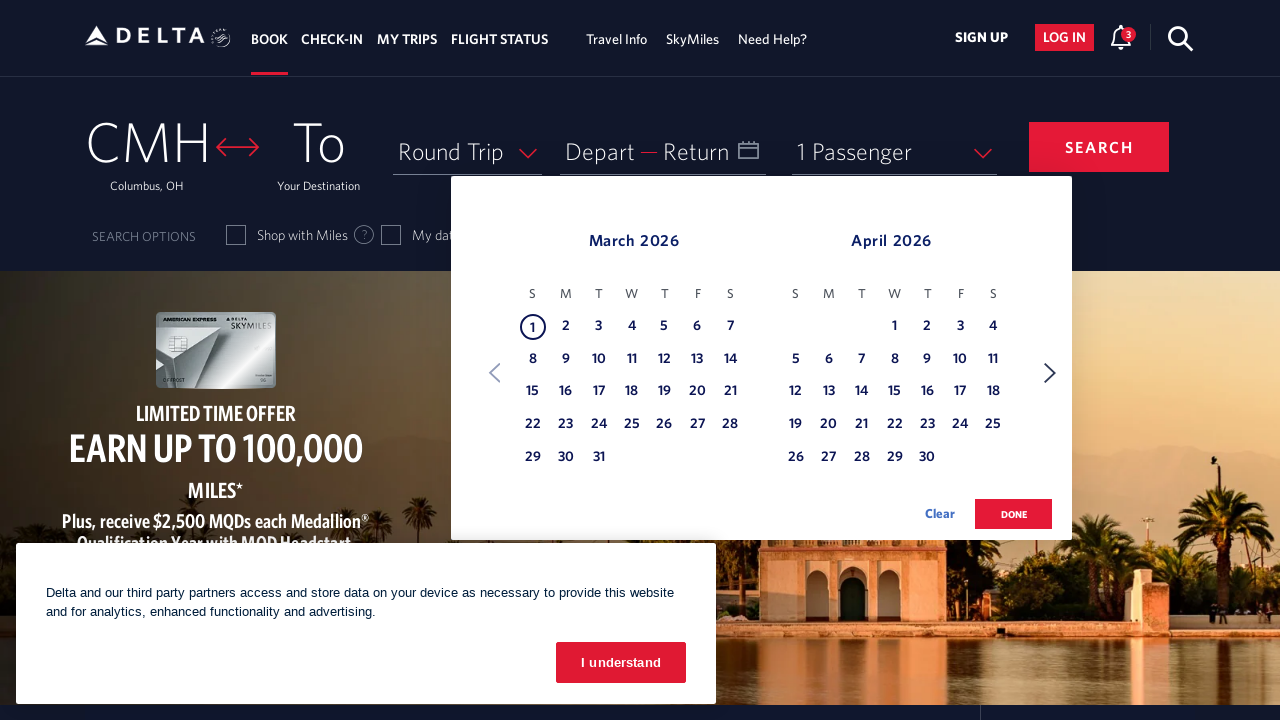

Found March in calendar with 49 date cells
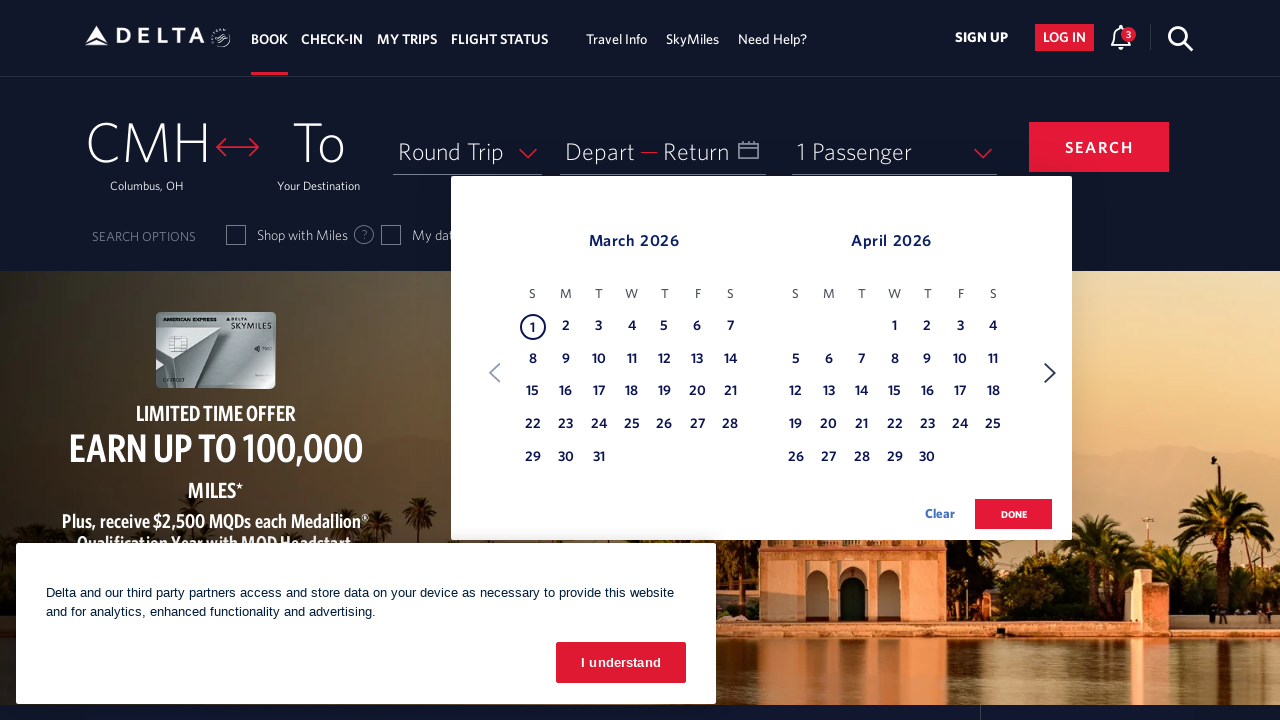

Clicked on March 15th at (533, 392) on (//table[@class='dl-datepicker-calendar'])[1]/tbody/tr/td >> nth=21
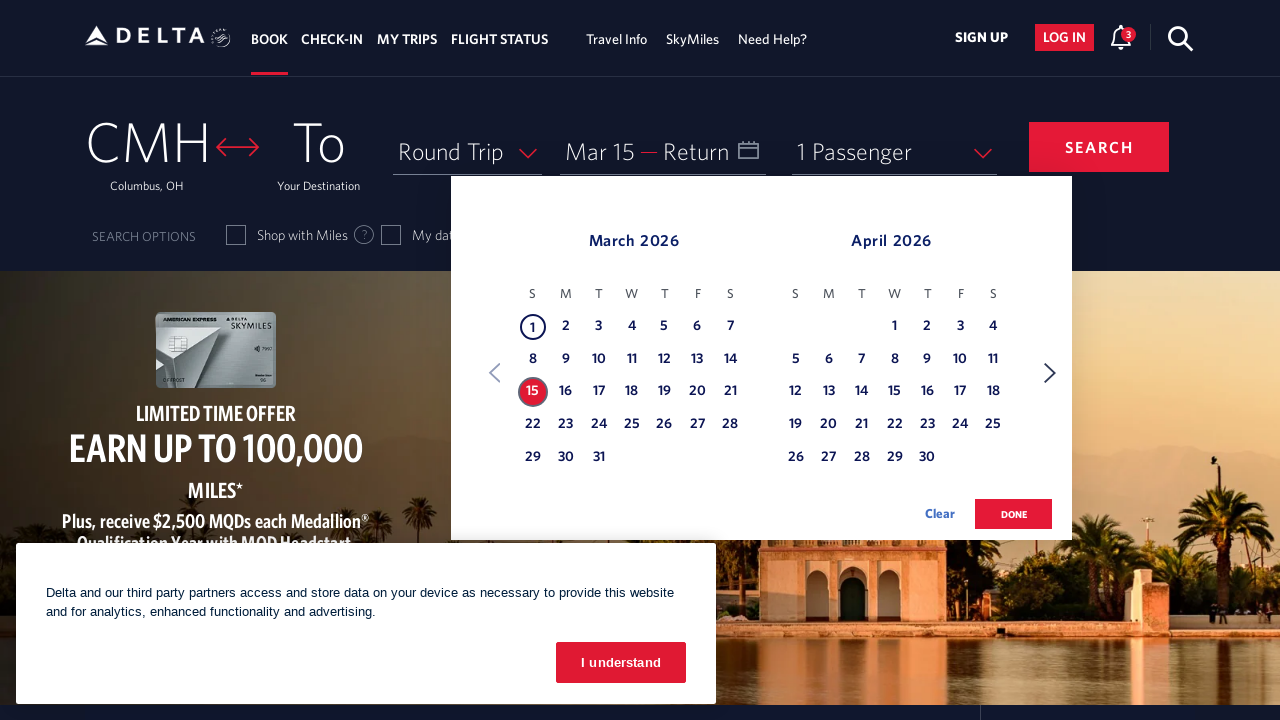

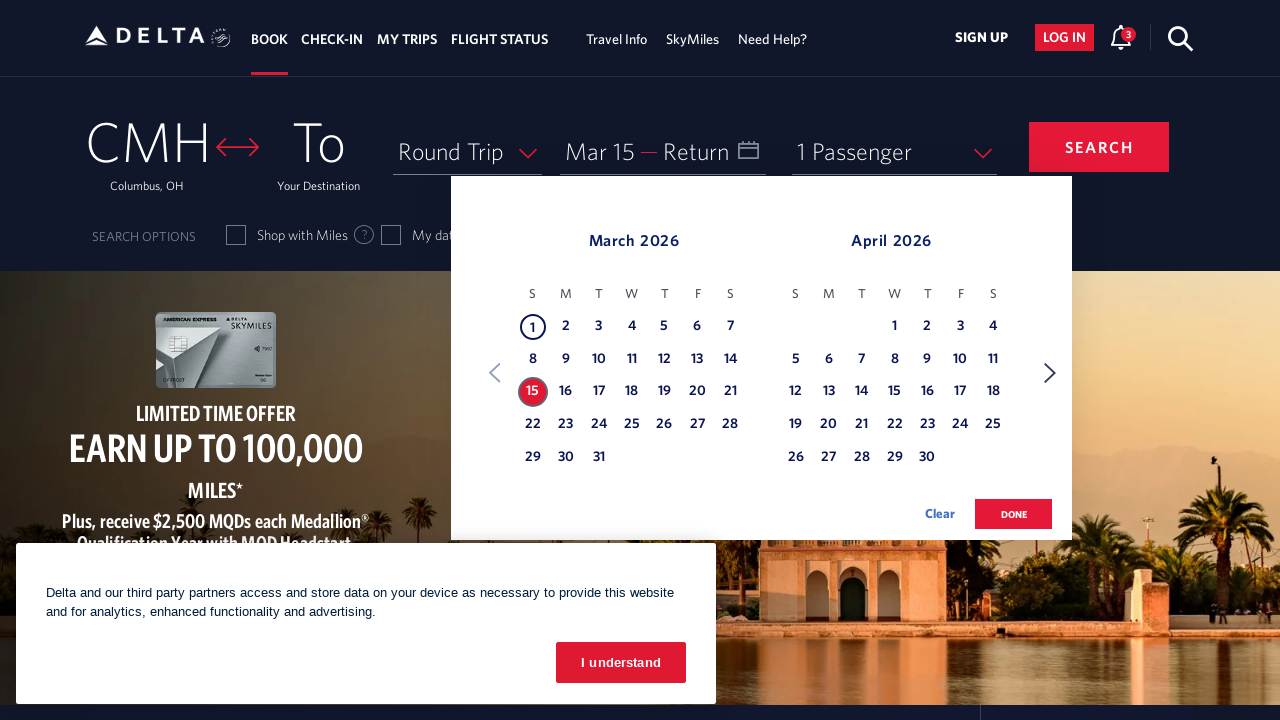